Tests route interception by mocking API responses for the /posts endpoint and verifying that the mocked content ("Avia 3") is displayed on the page.

Starting URL: https://jsonplaceholder.typicode.com/posts?userId=1

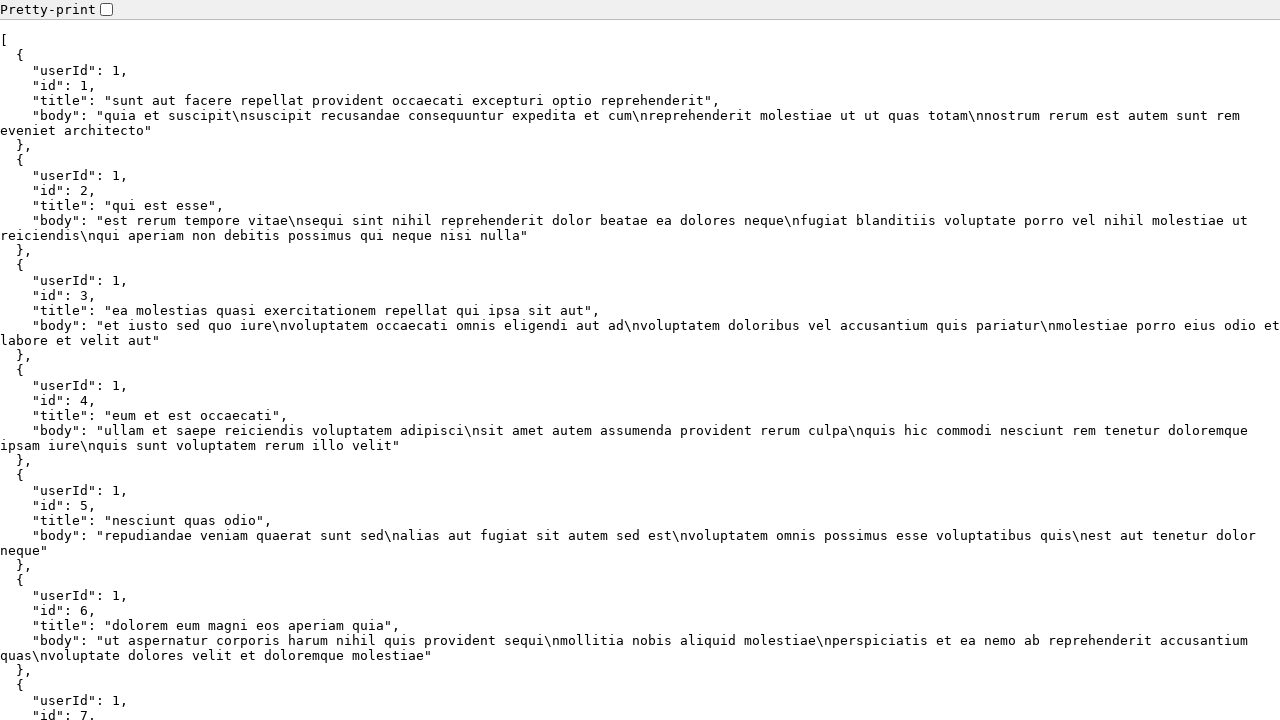

Set up route interception for /posts endpoint to mock API response
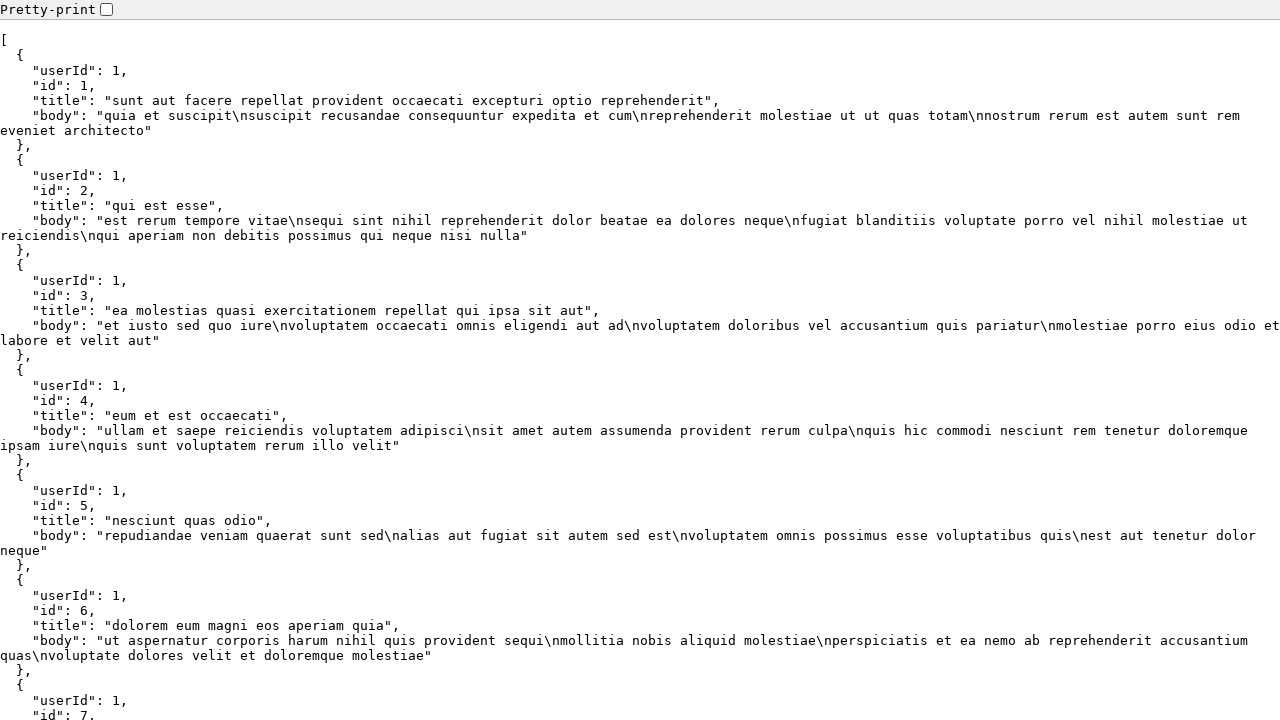

Navigated to JSONPlaceholder posts page with userId=1
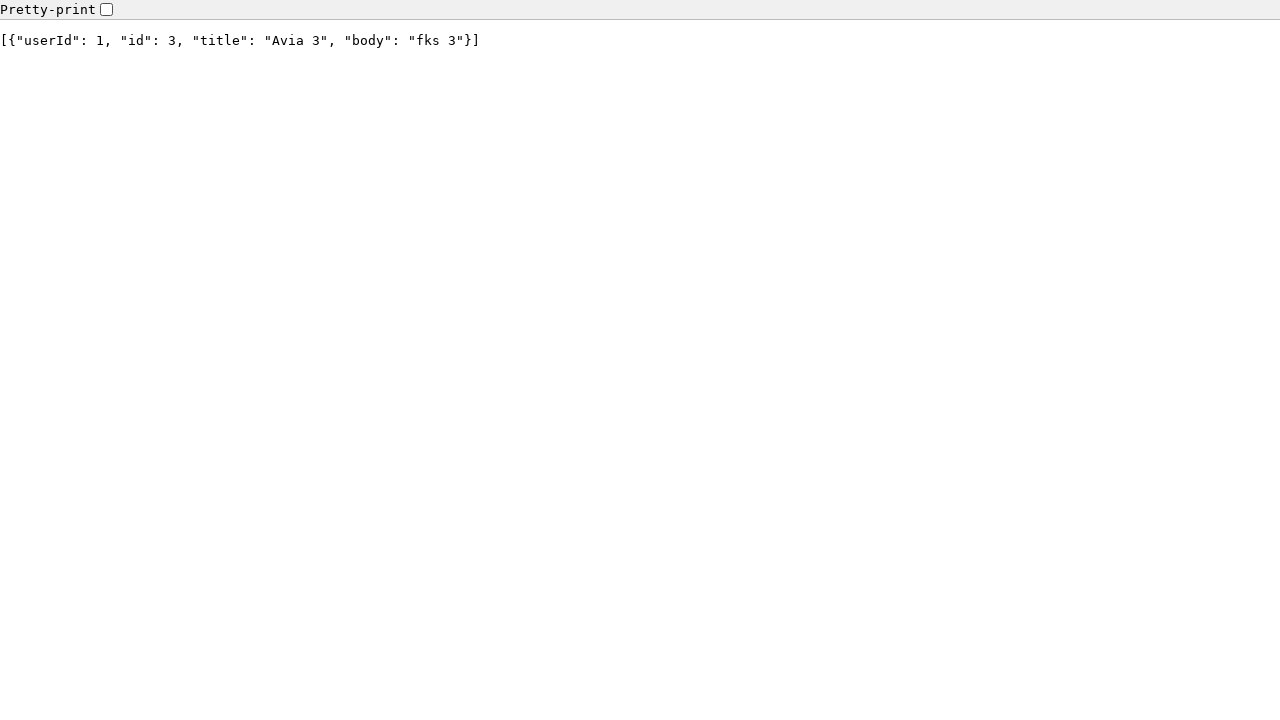

Verified mocked content 'Avia 3' is displayed on the page
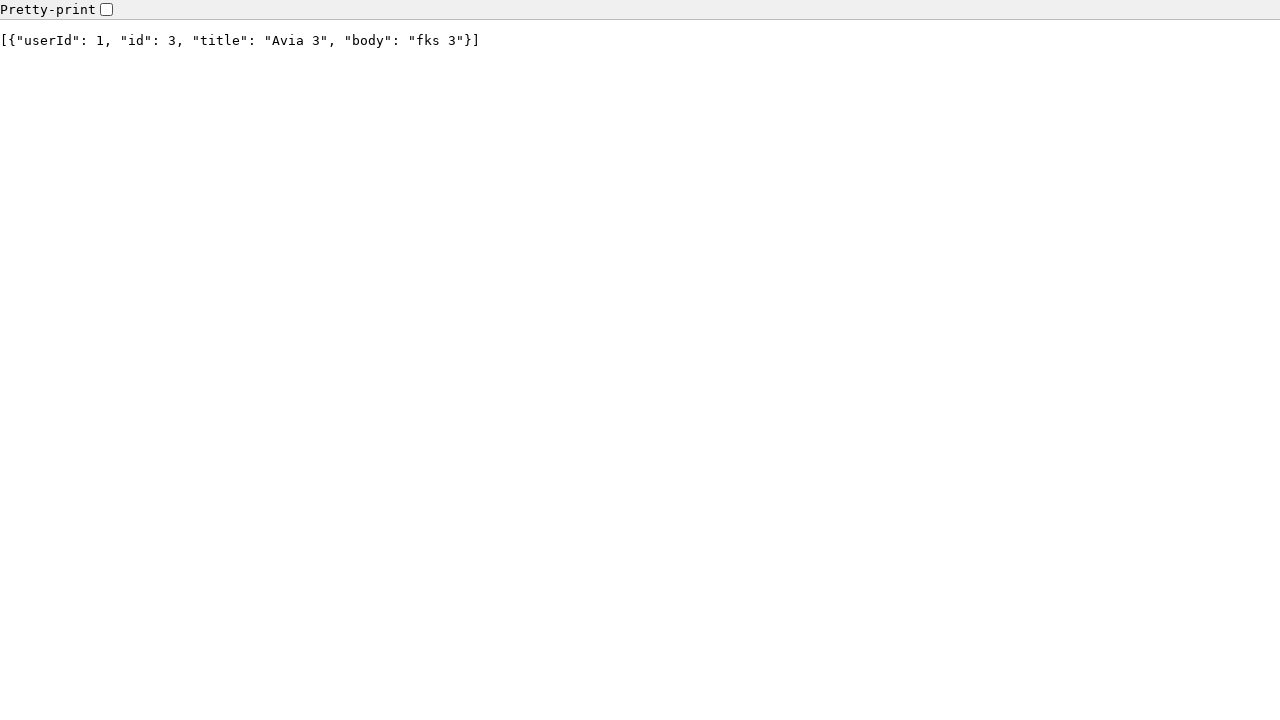

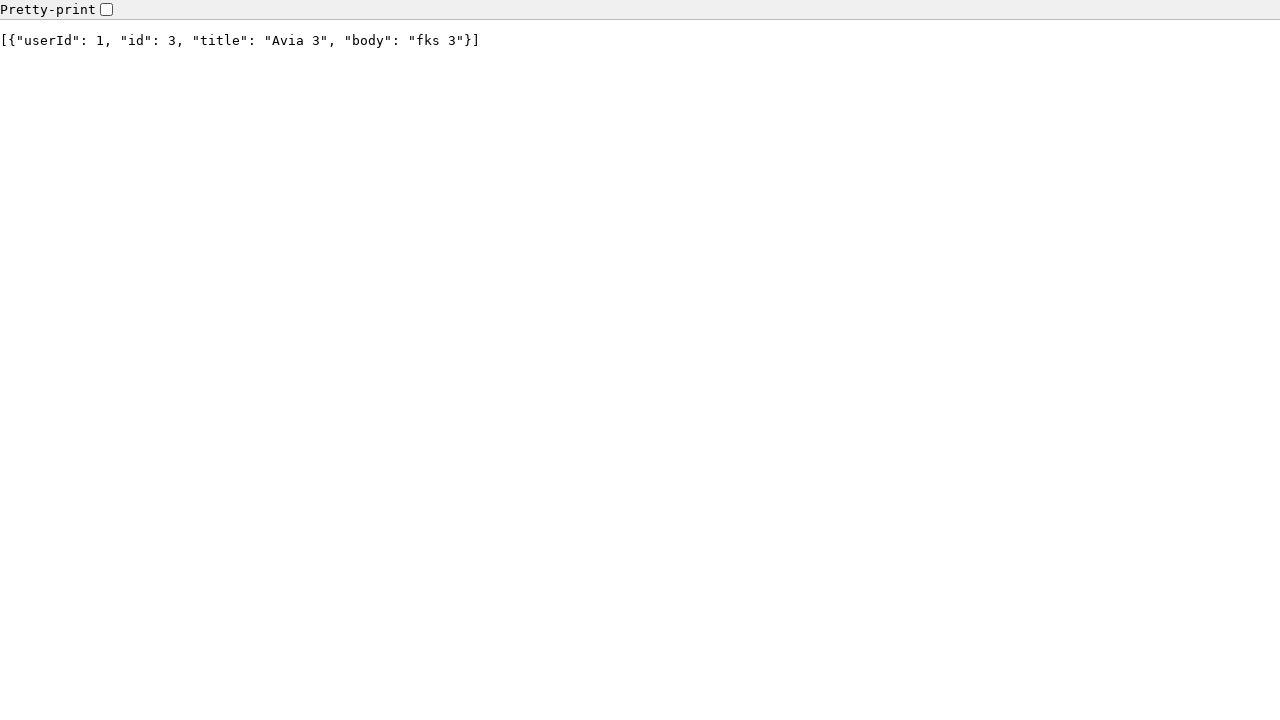